Demonstrates browser window management by maximizing the window, getting/setting window size, and getting/setting window position on the RedBus website.

Starting URL: https://www.redbus.in/

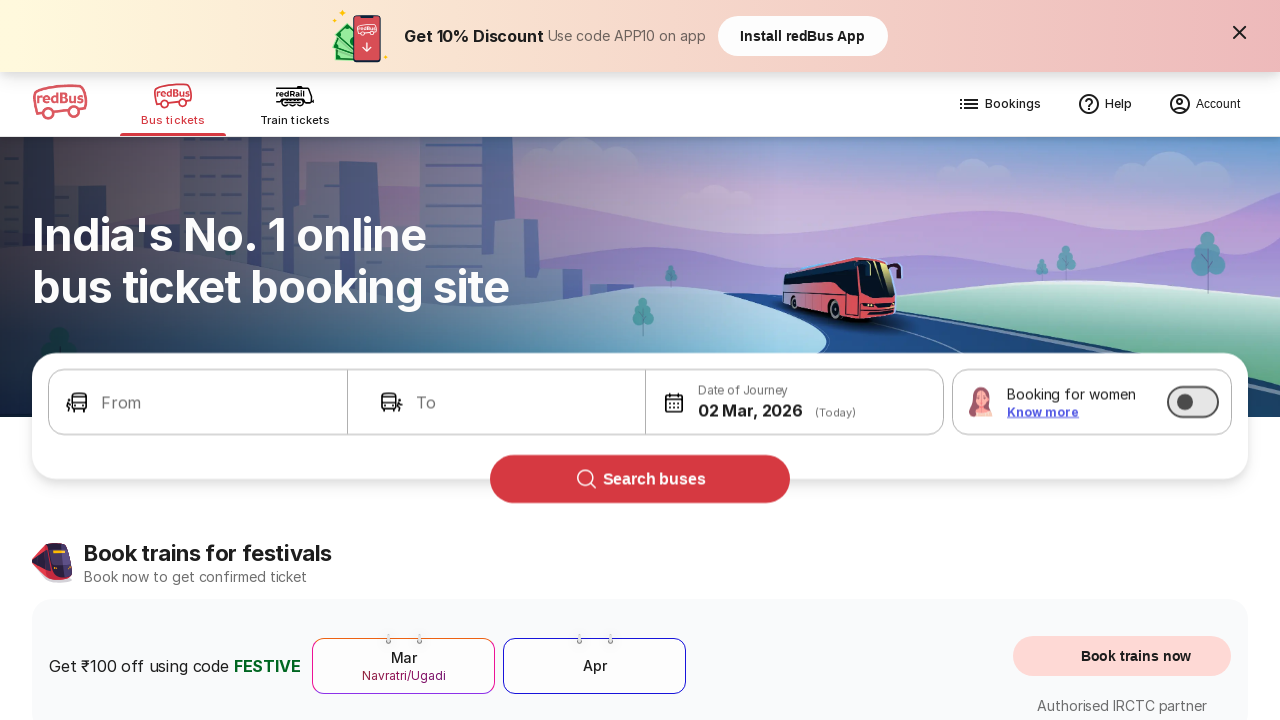

Set viewport size to 1920x1080 (full screen)
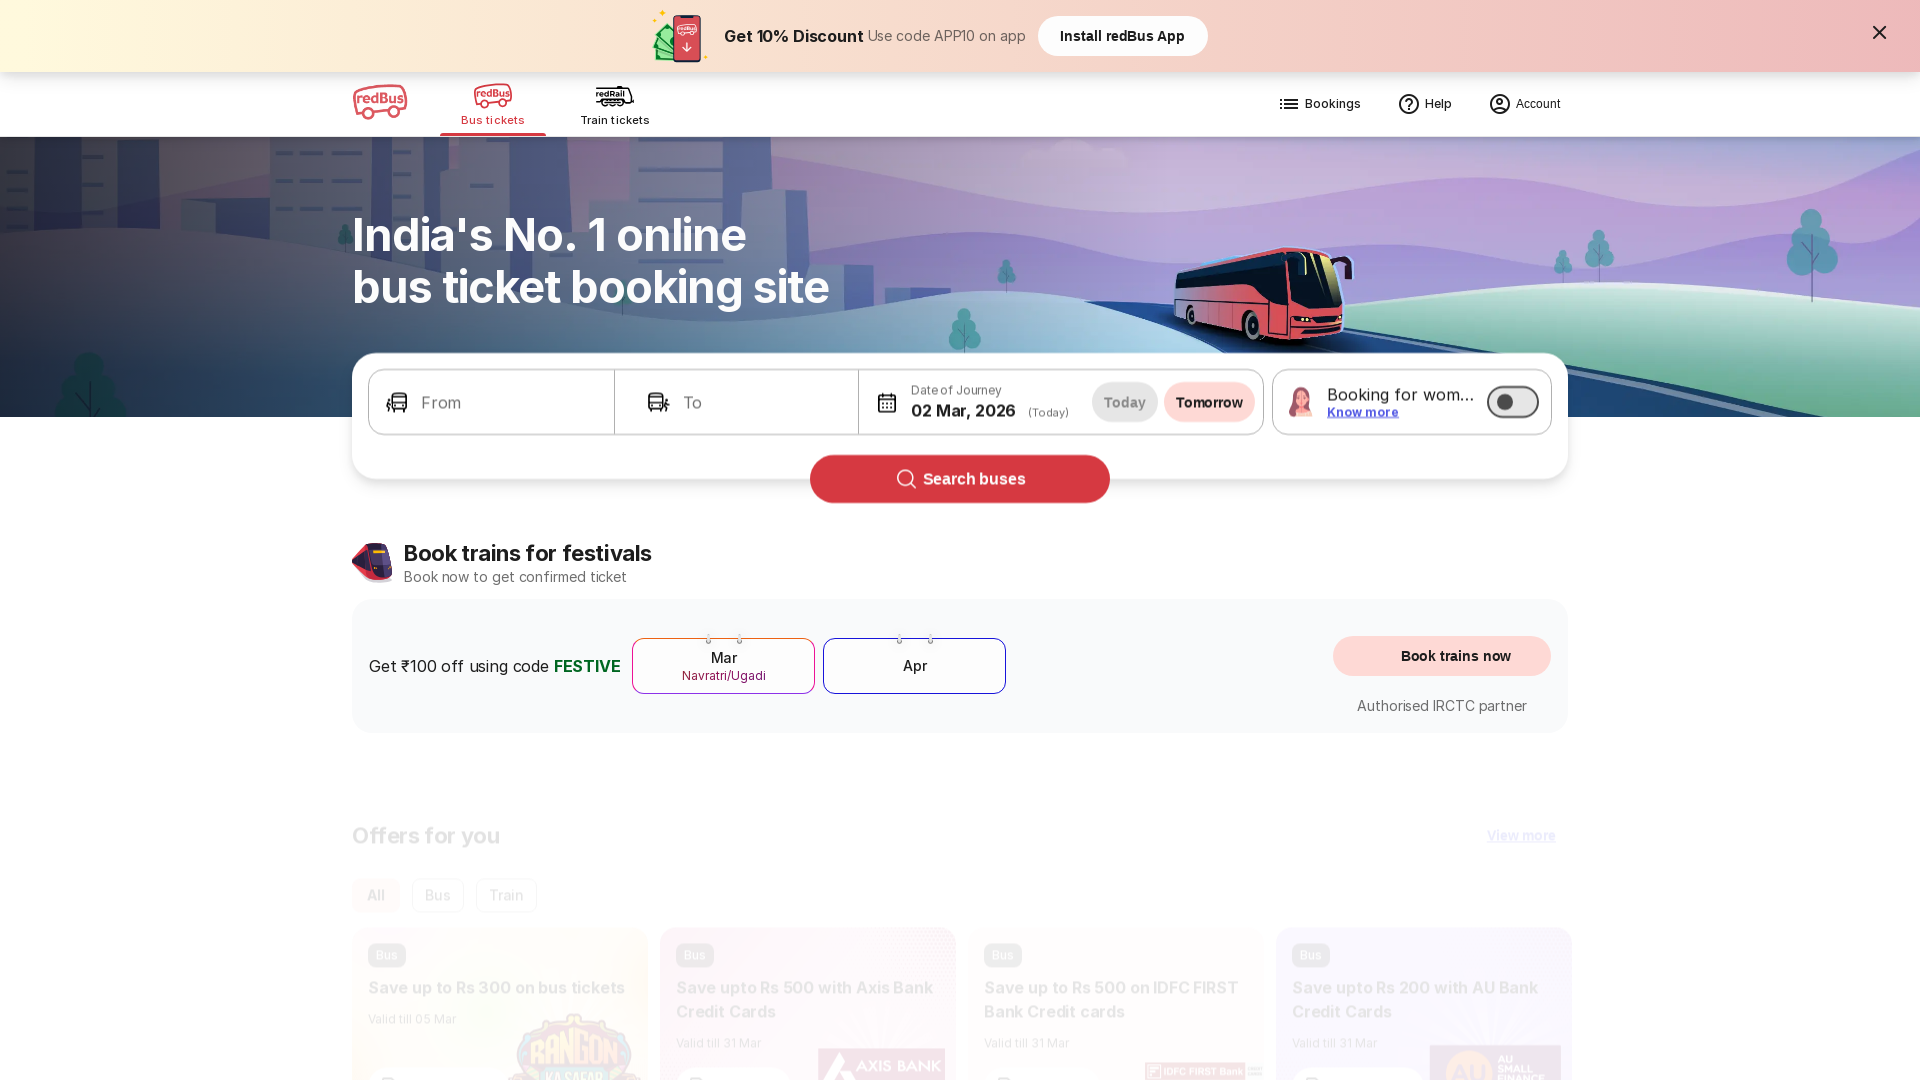

Page loaded (domcontentloaded state)
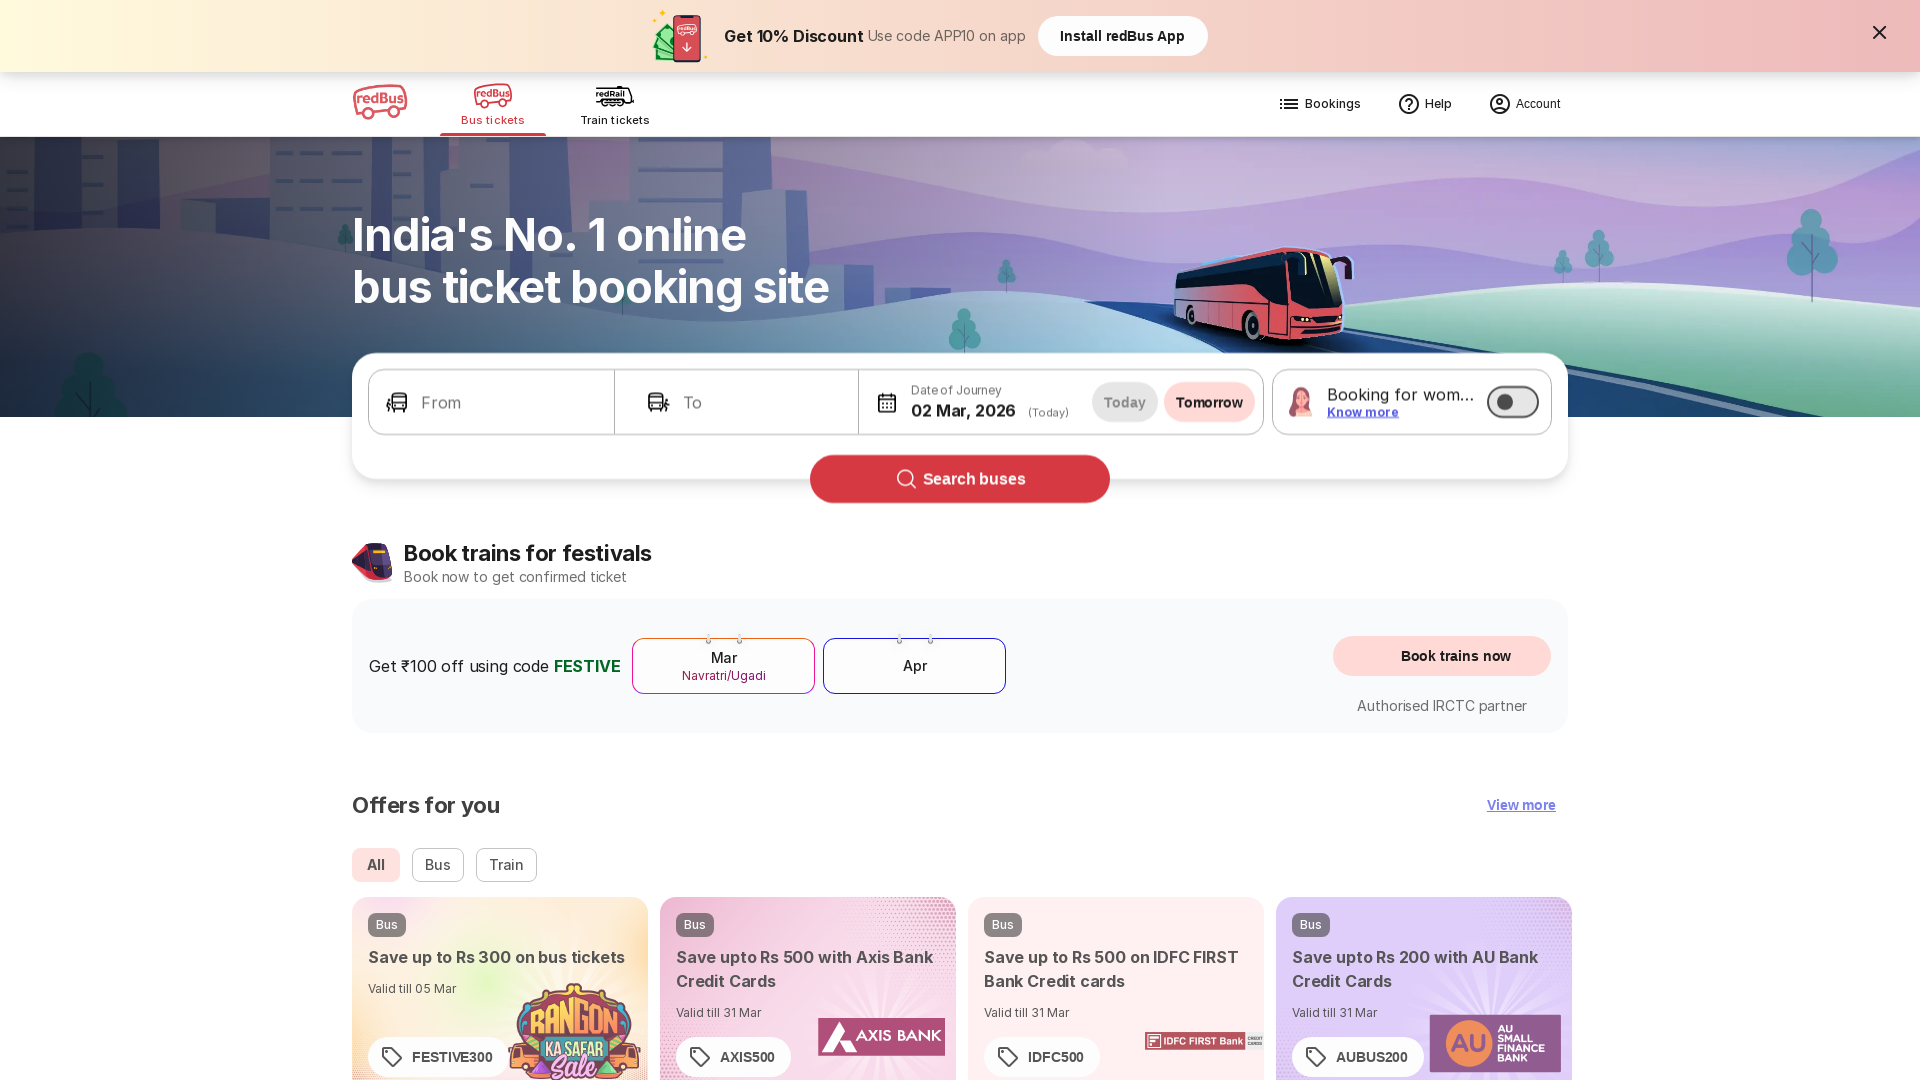

Retrieved current viewport size: {'width': 1920, 'height': 1080}
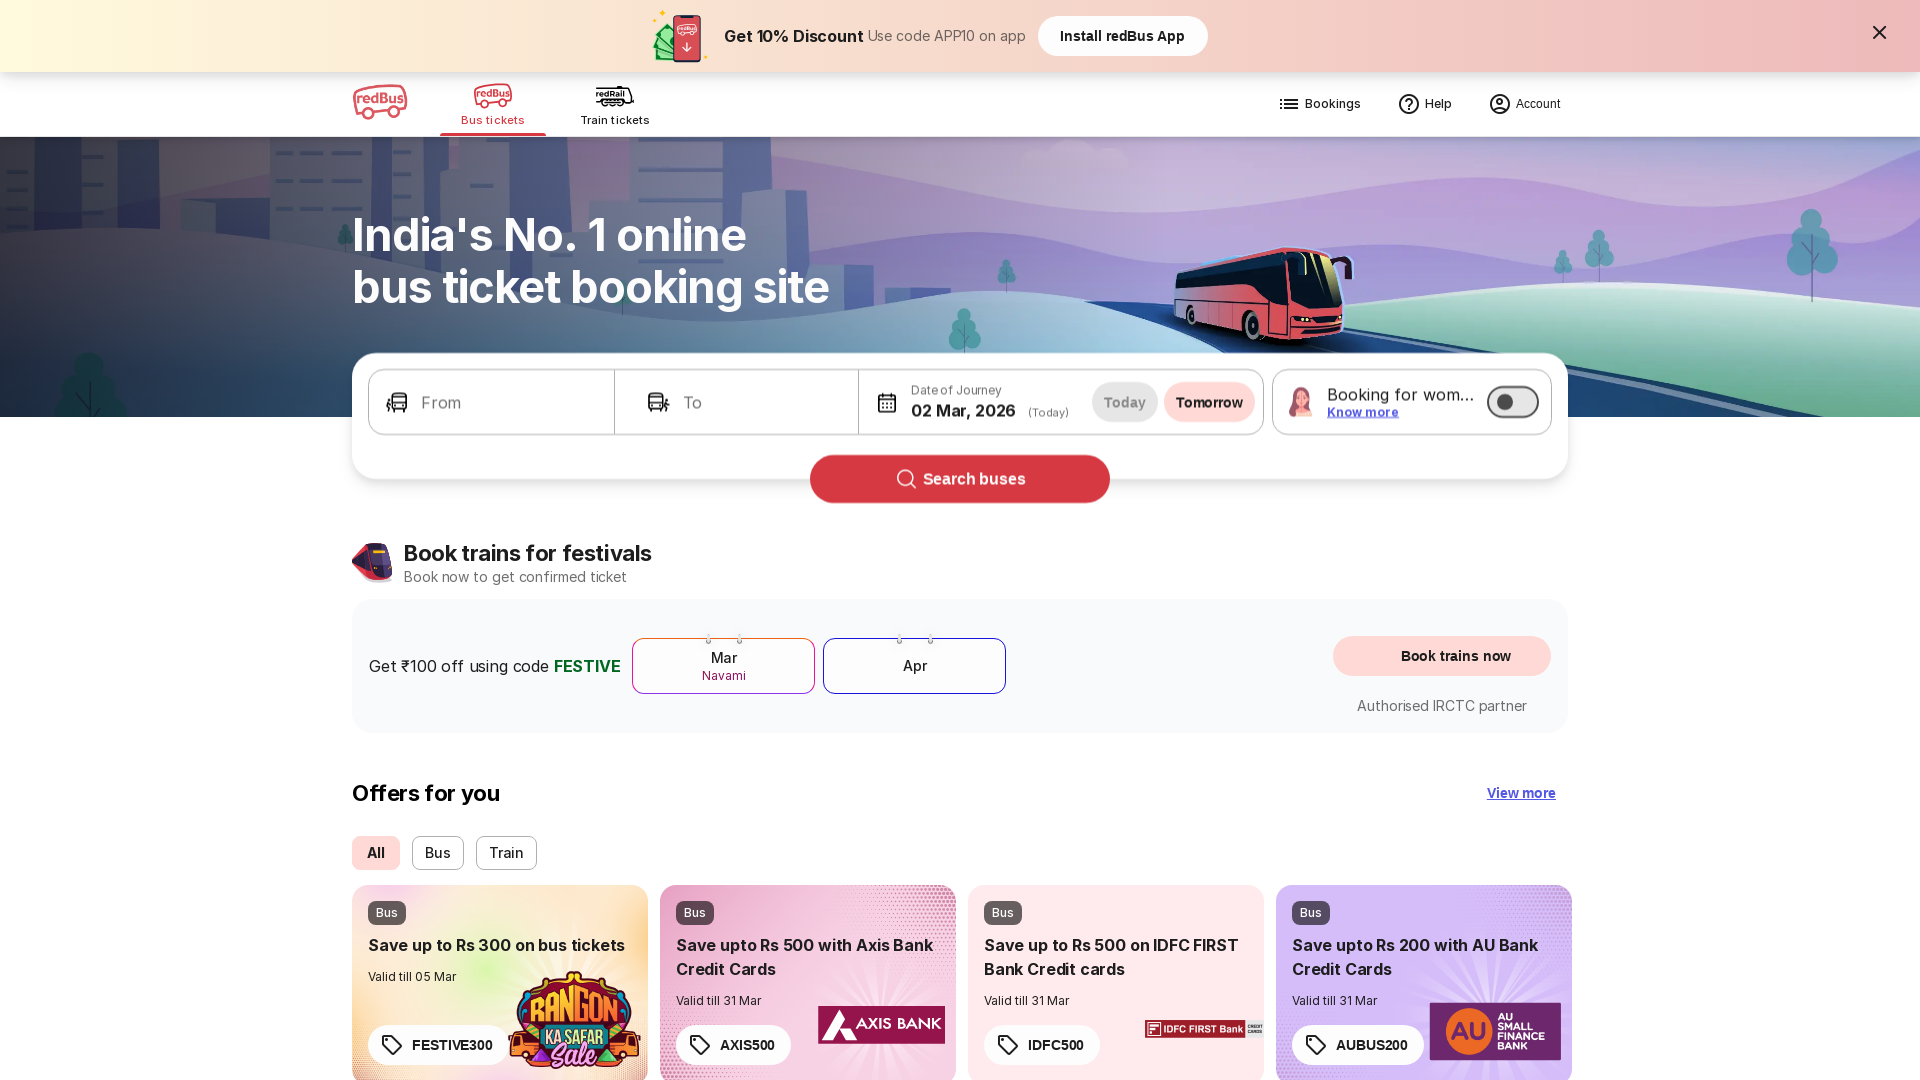

Set viewport size to 789x456
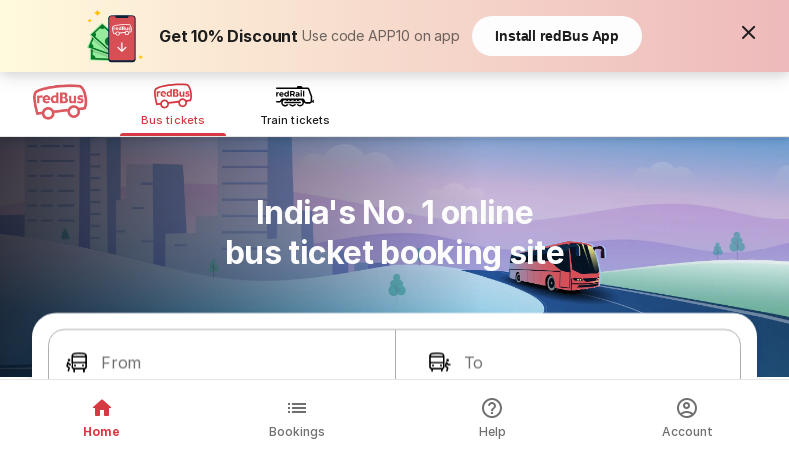

Waited 1000ms to observe viewport change
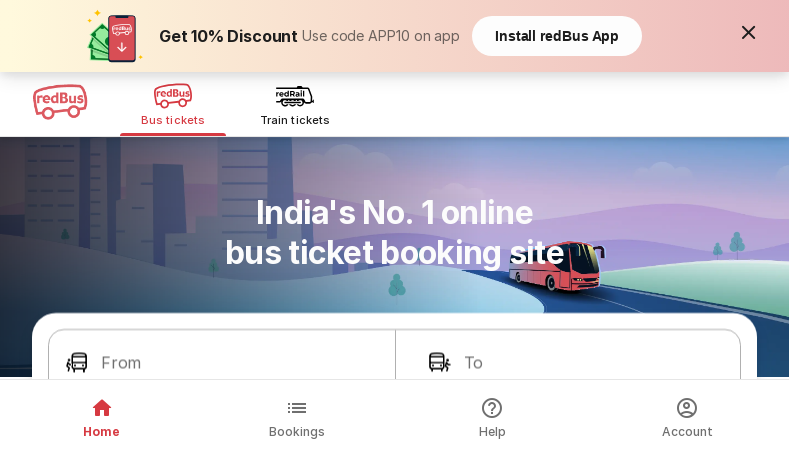

Set viewport size back to 1024x768
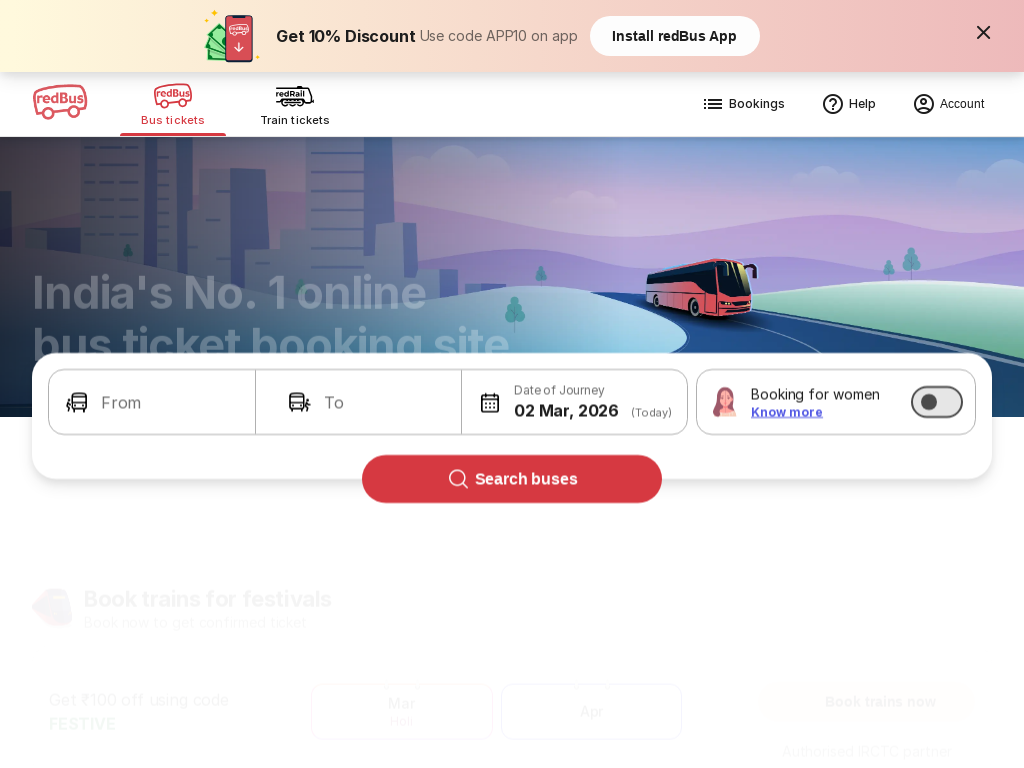

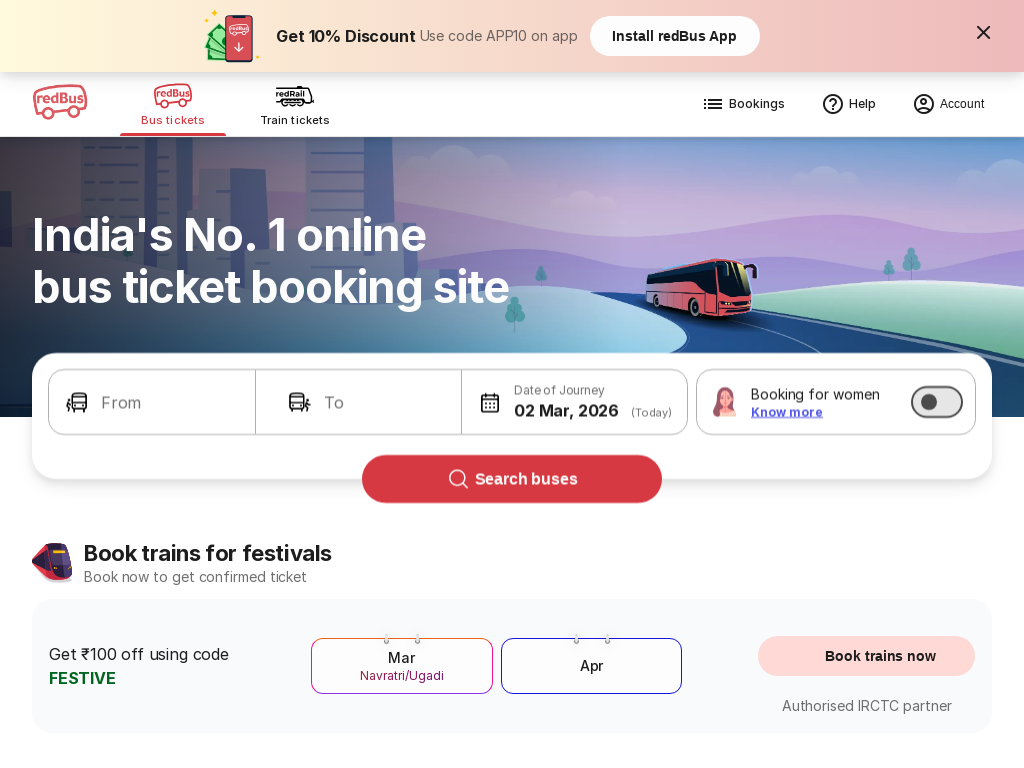